Tests selecting a radio button with text "CSS" on W3Schools radio button example page

Starting URL: https://www.w3schools.com/html/tryit.asp?filename=tryhtml_input_radio

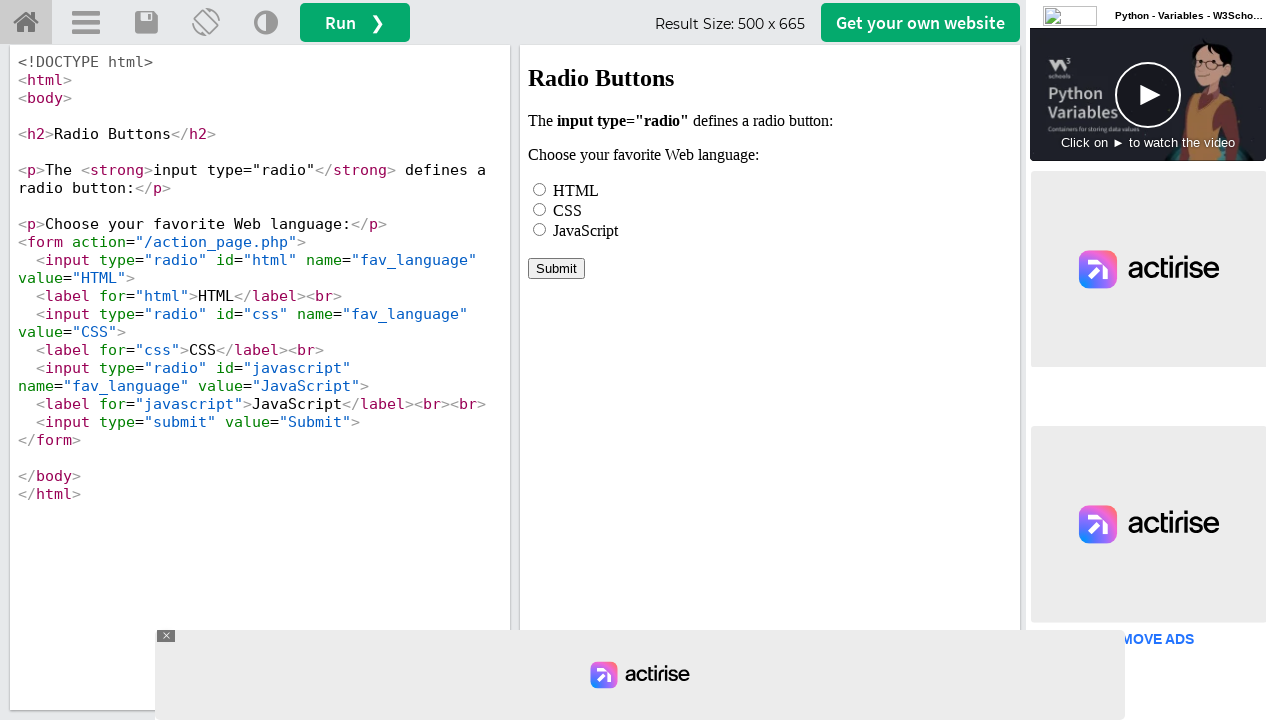

Located the iframe containing the radio button example
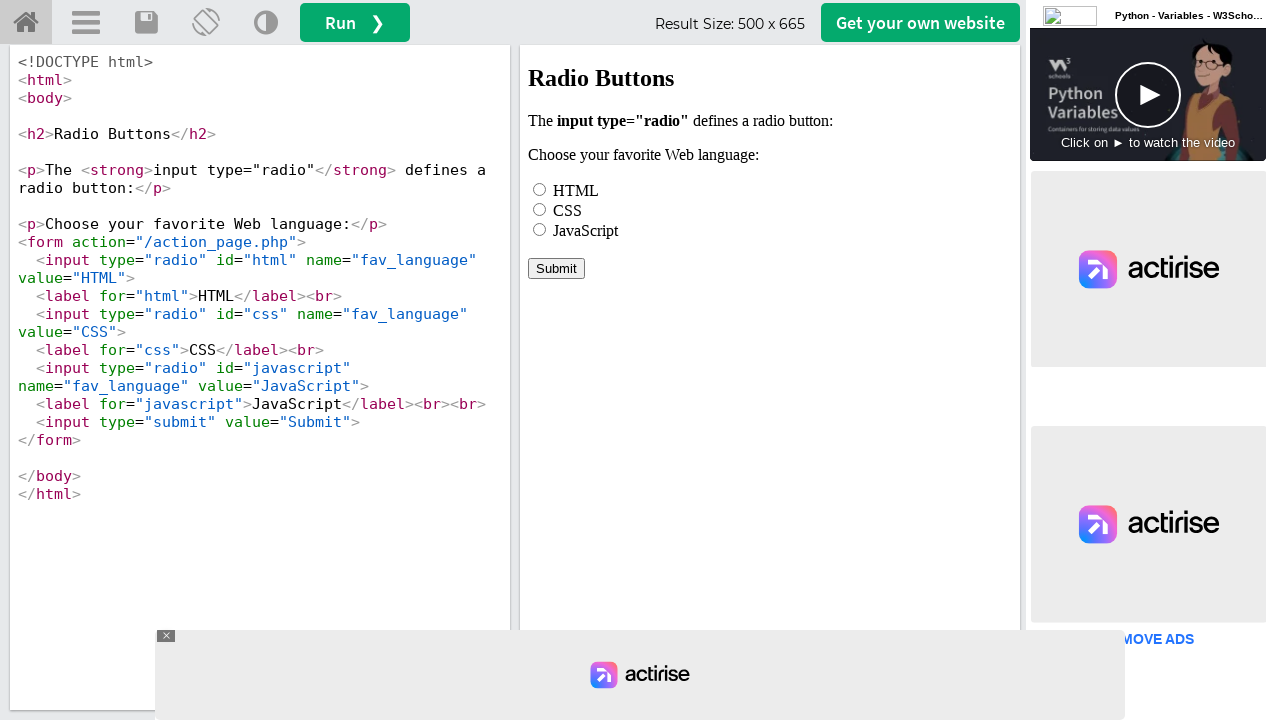

Selected the CSS radio button at (540, 209) on #iframeResult >> internal:control=enter-frame >> input[type='radio'][value='CSS'
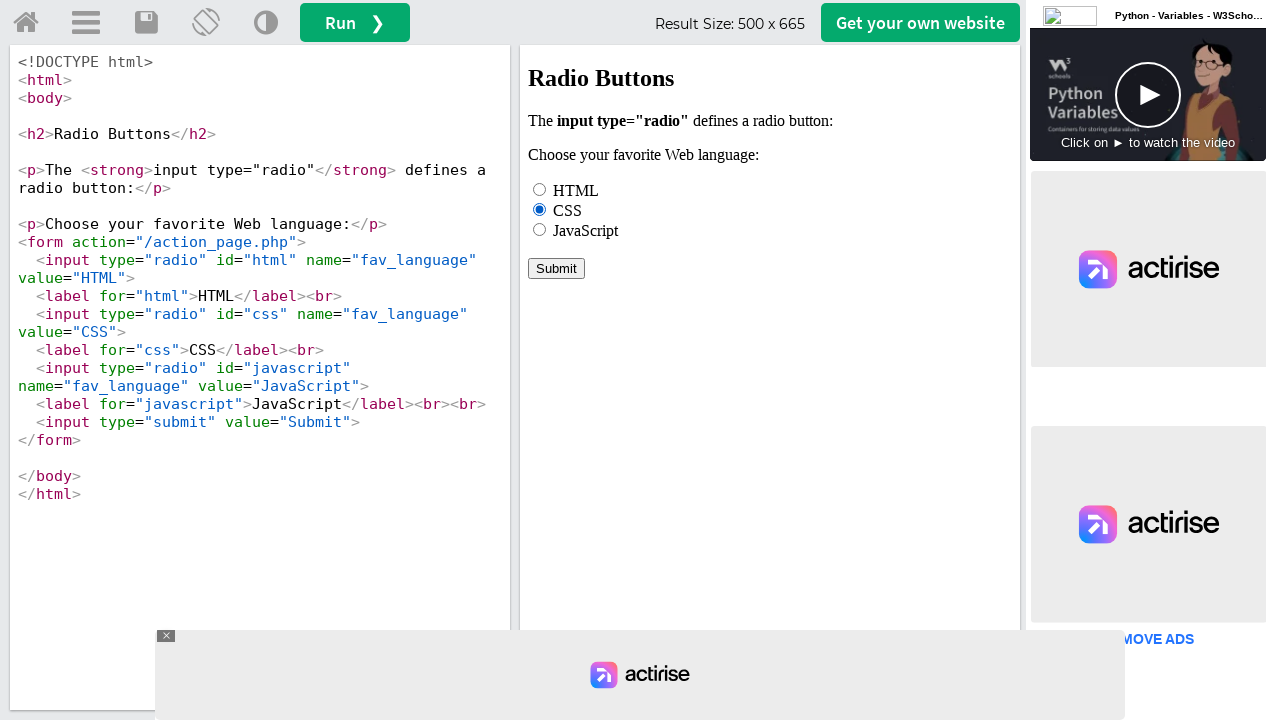

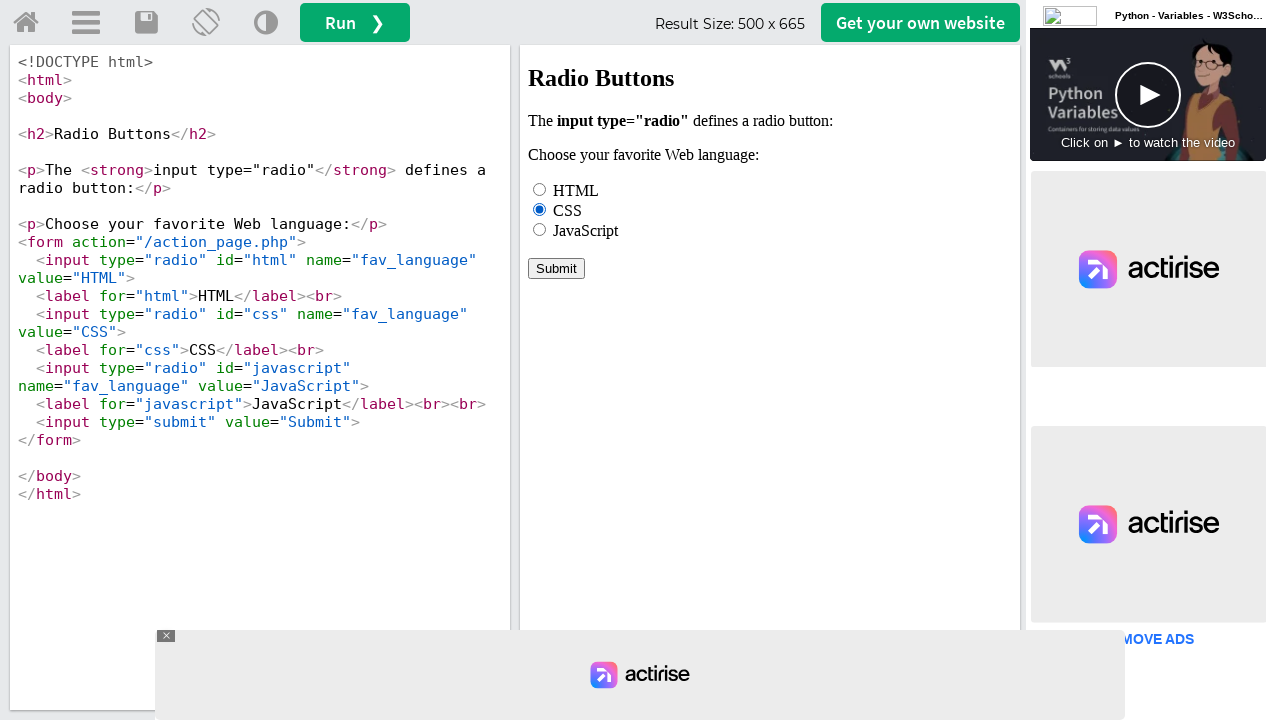